Tests drag and drop functionality by dragging an element and dropping it onto a target element within an iframe

Starting URL: https://jqueryui.com/droppable/

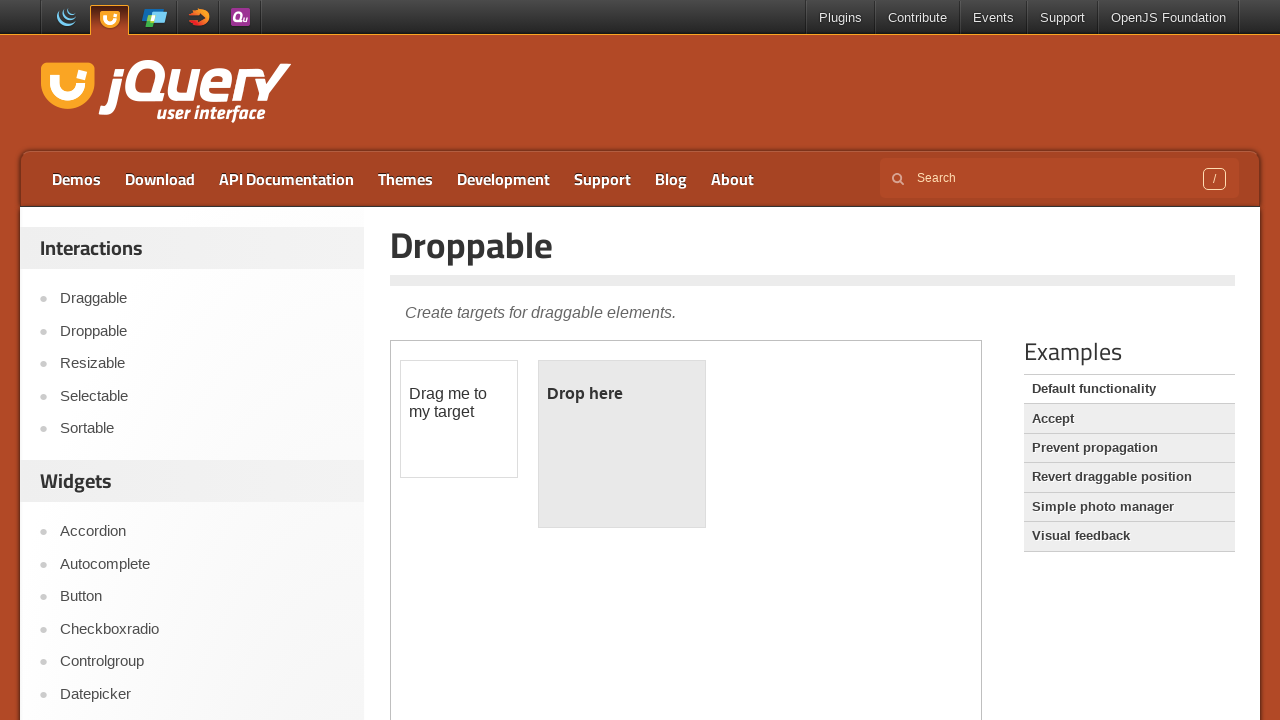

Located iframe containing drag and drop demo
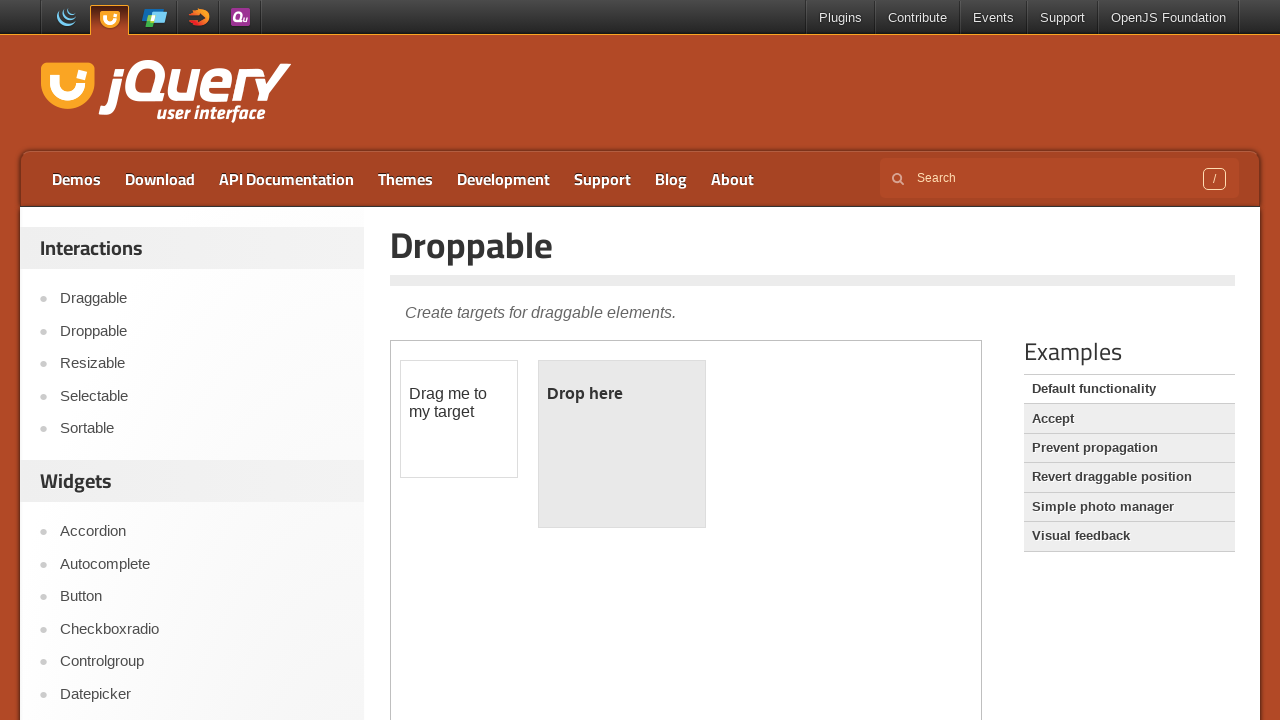

Located draggable element
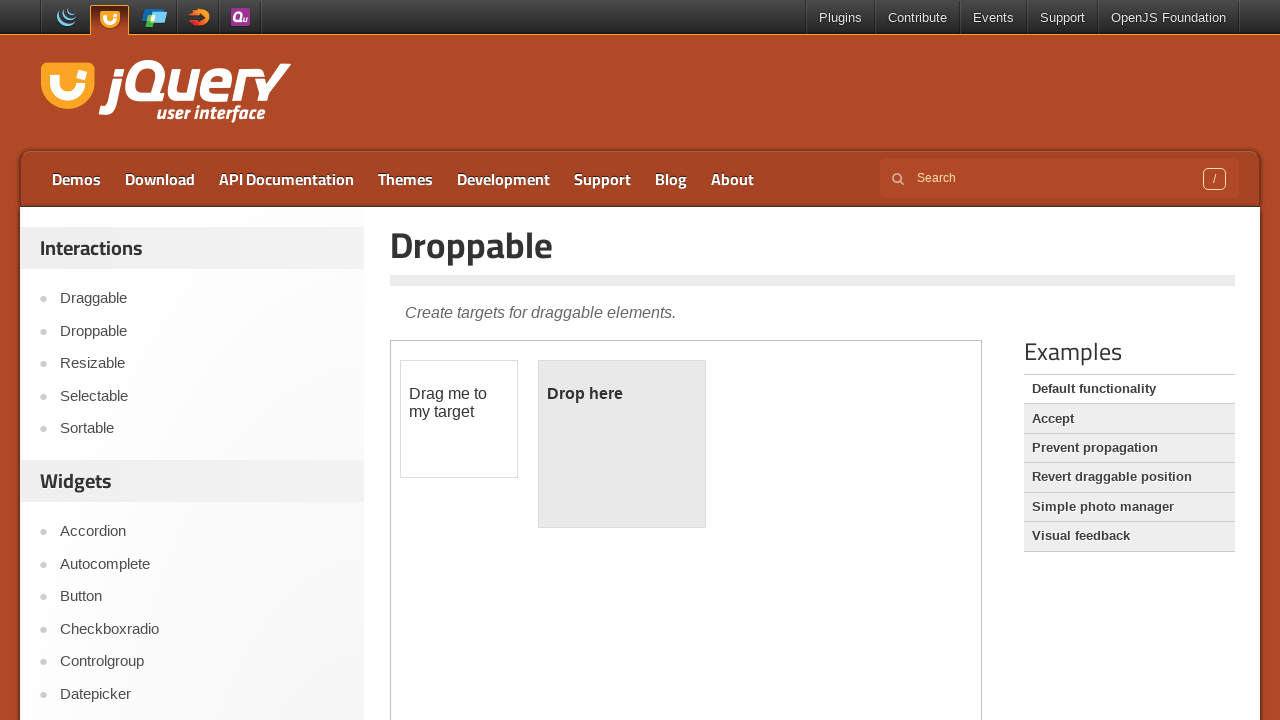

Located droppable target element
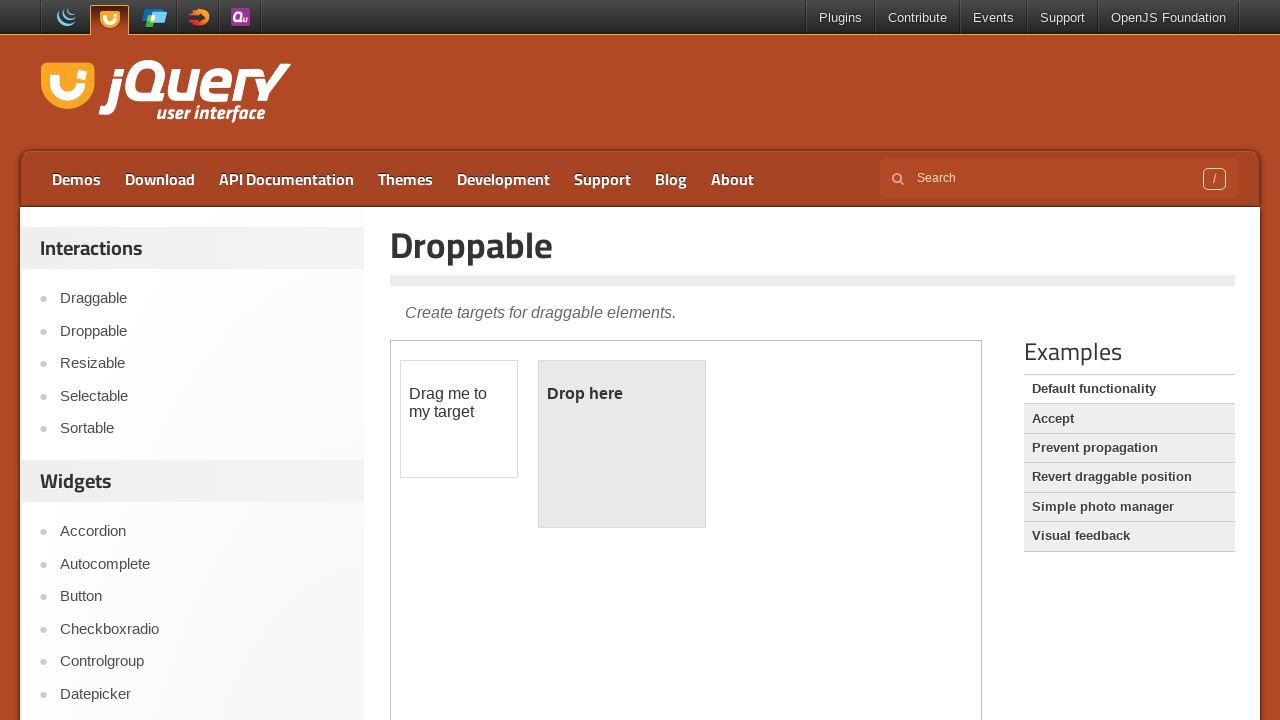

Dragged element onto droppable target at (622, 444)
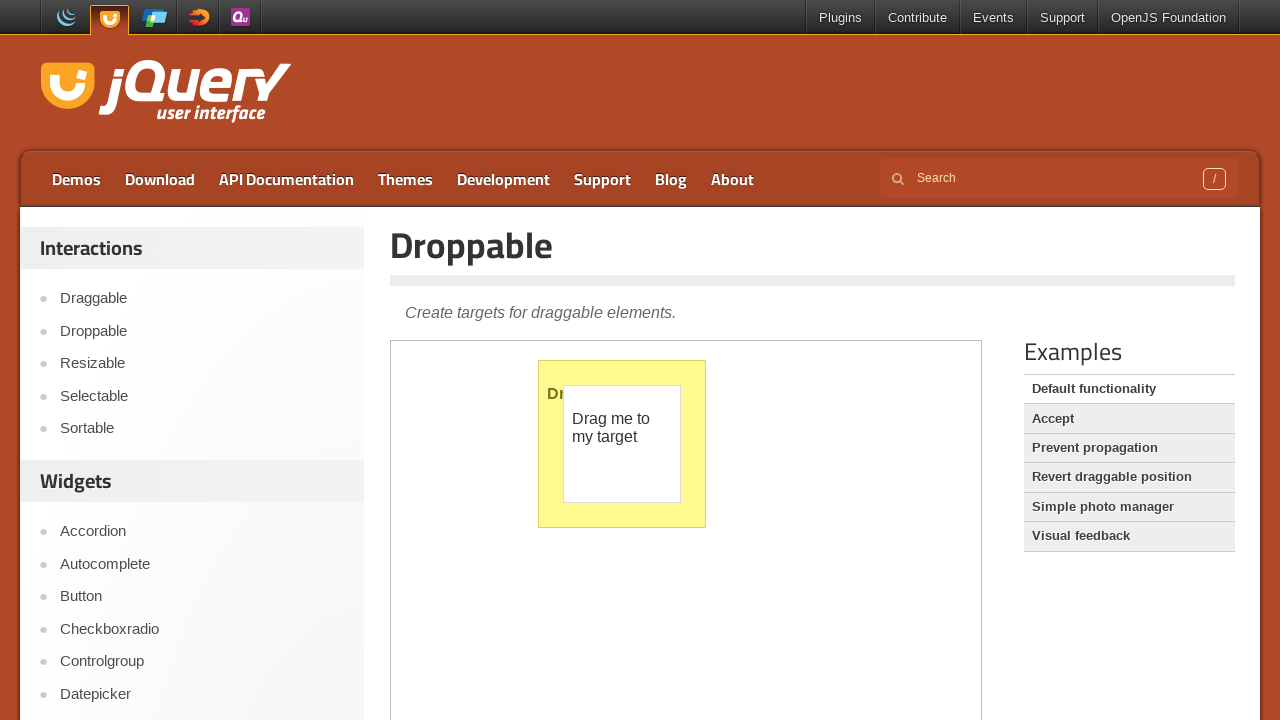

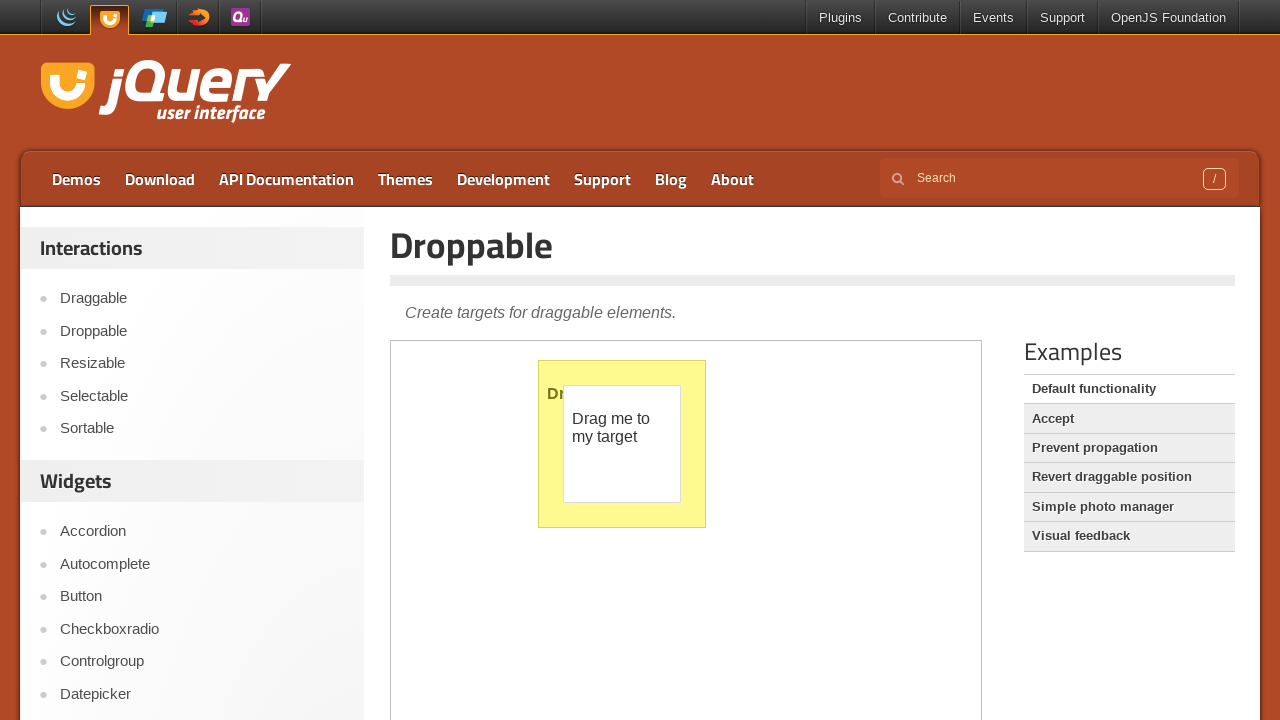